Tests JQuery UI custom dropdown selection by selecting different values from speed, files, and number dropdowns and verifying the selections

Starting URL: https://jqueryui.com/resources/demos/selectmenu/default.html

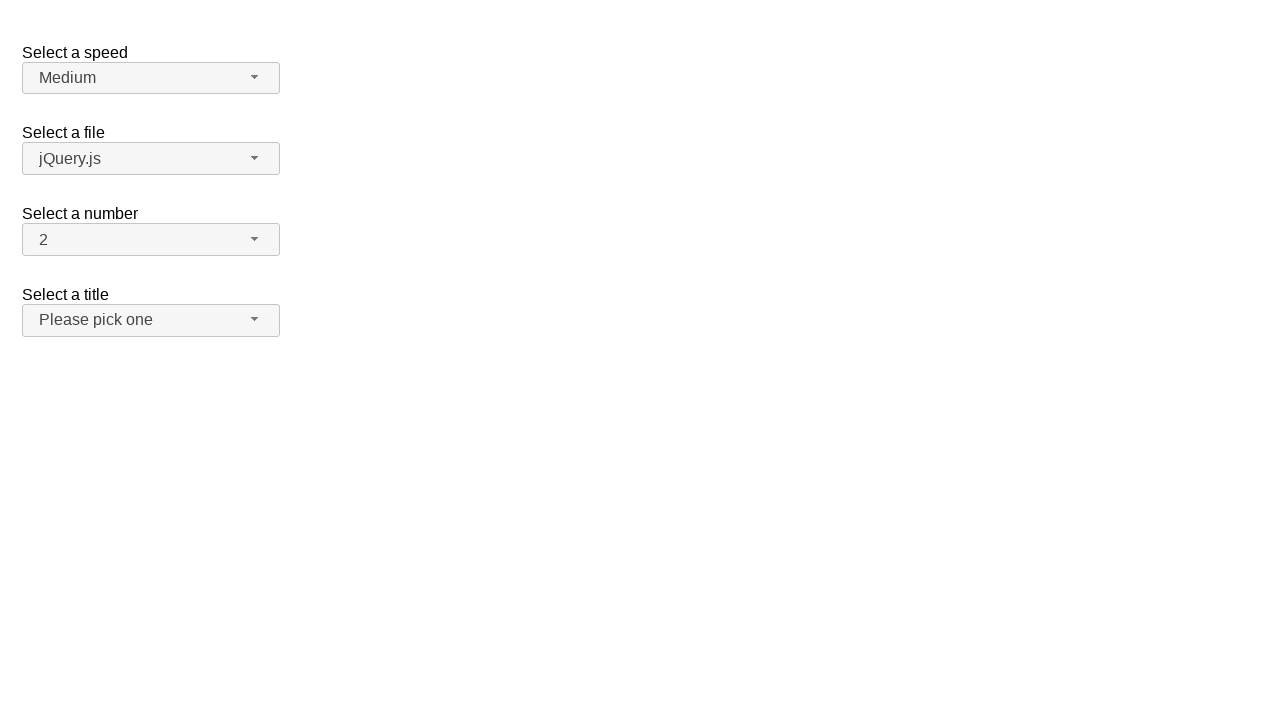

Clicked speed dropdown button to open menu at (151, 78) on span#speed-button
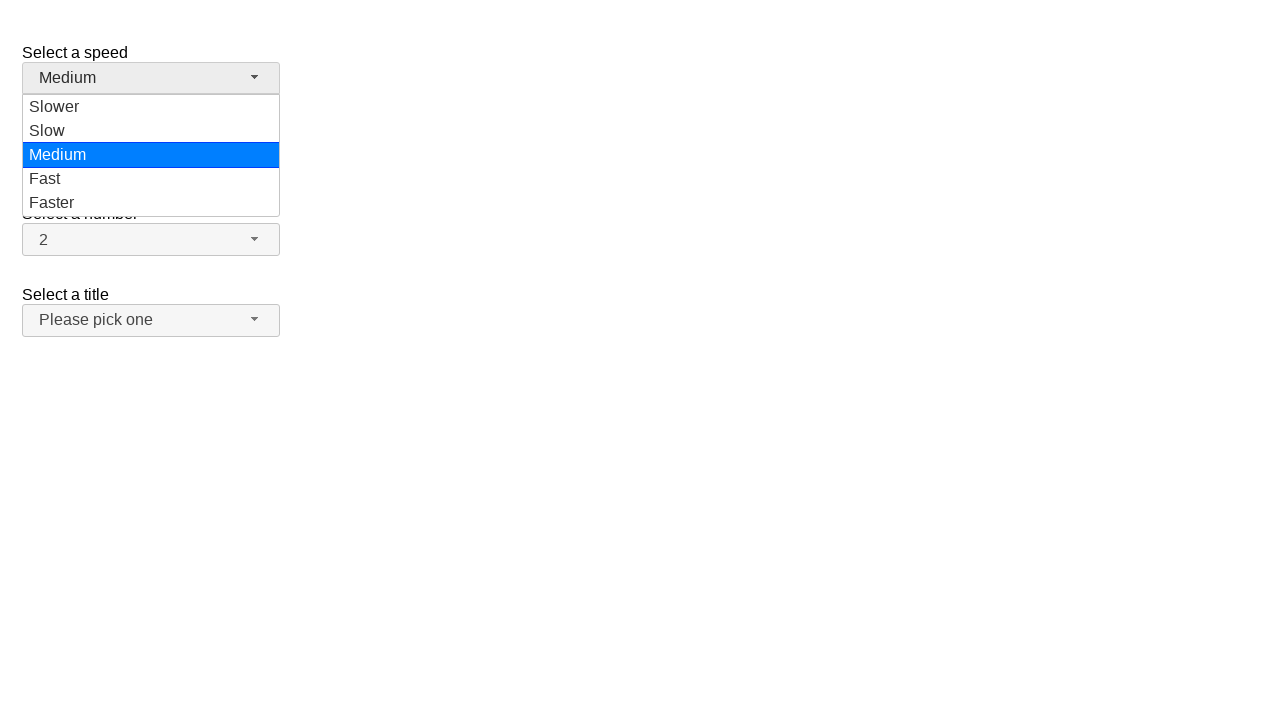

Speed dropdown menu loaded
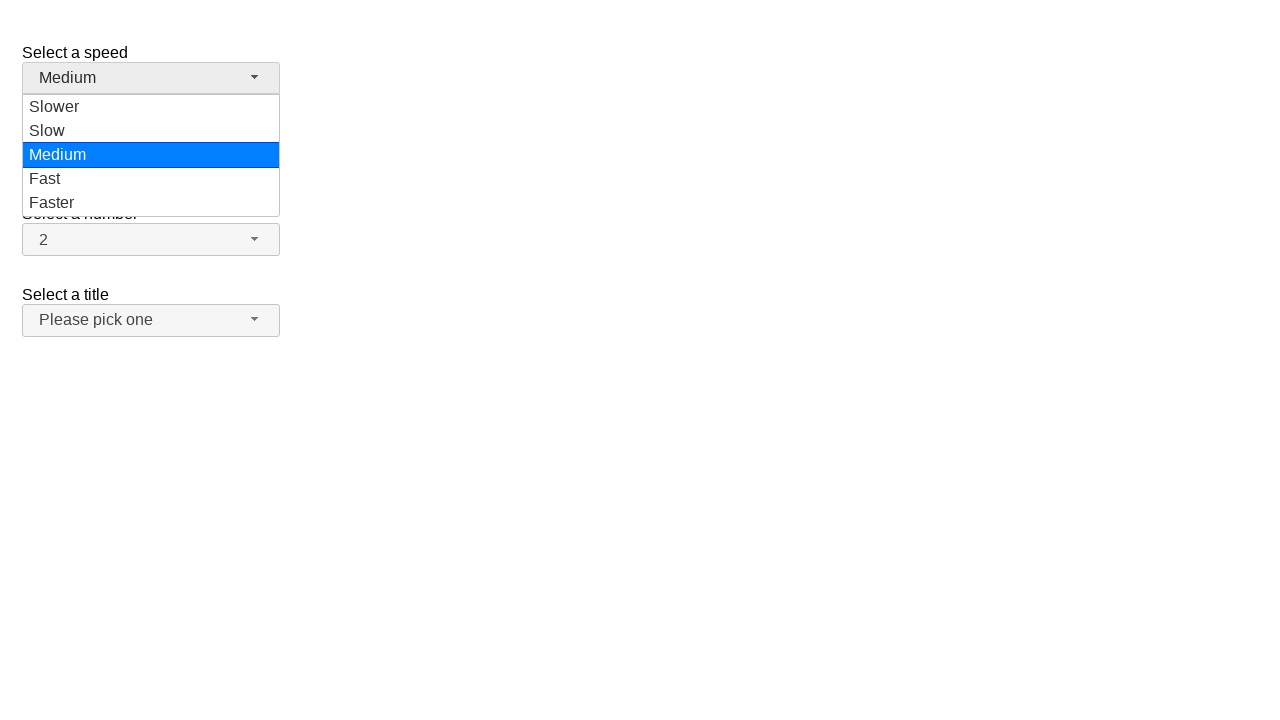

Selected 'Faster' from speed dropdown at (151, 203) on ul#speed-menu div:has-text('Faster')
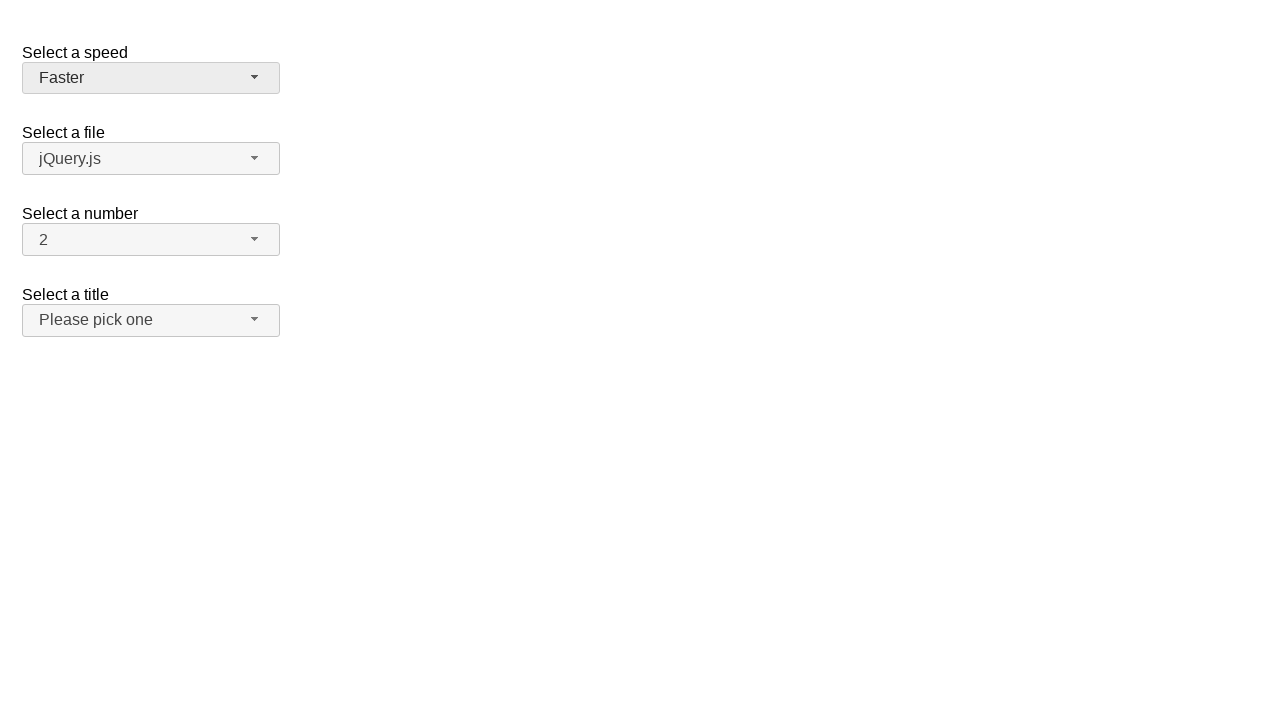

Clicked files dropdown button to open menu at (151, 159) on span#files-button
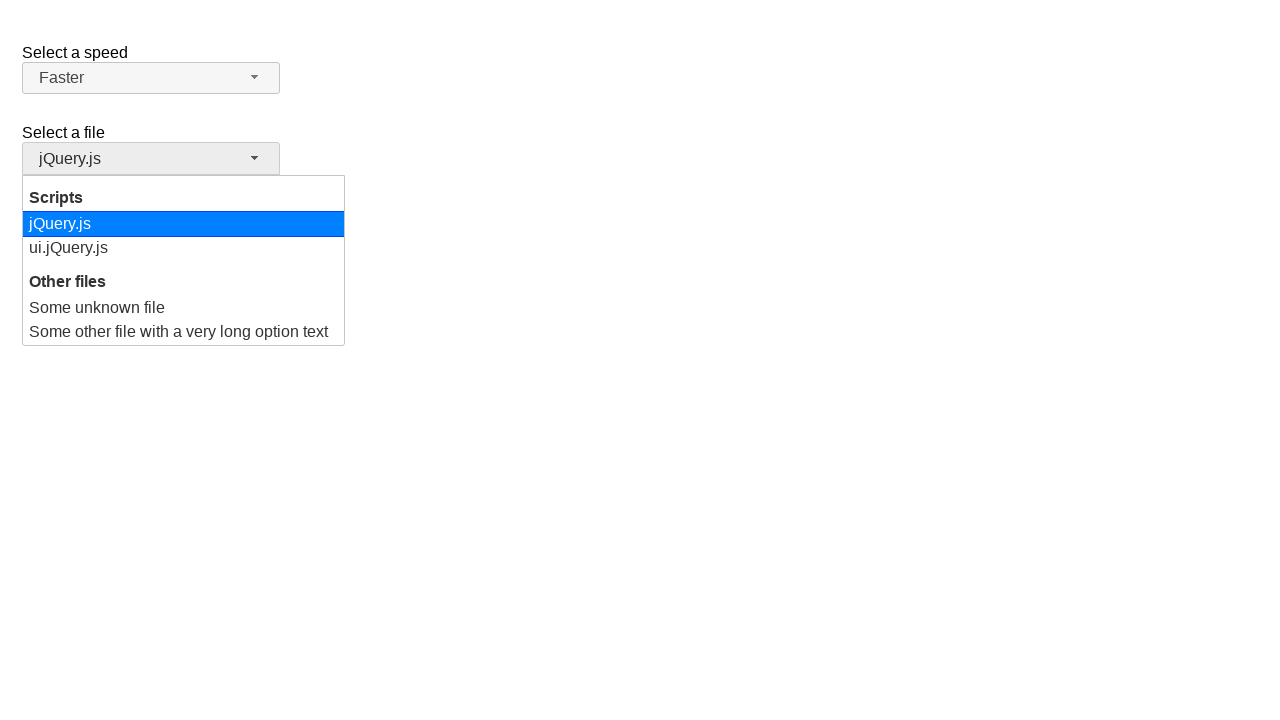

Files dropdown menu loaded
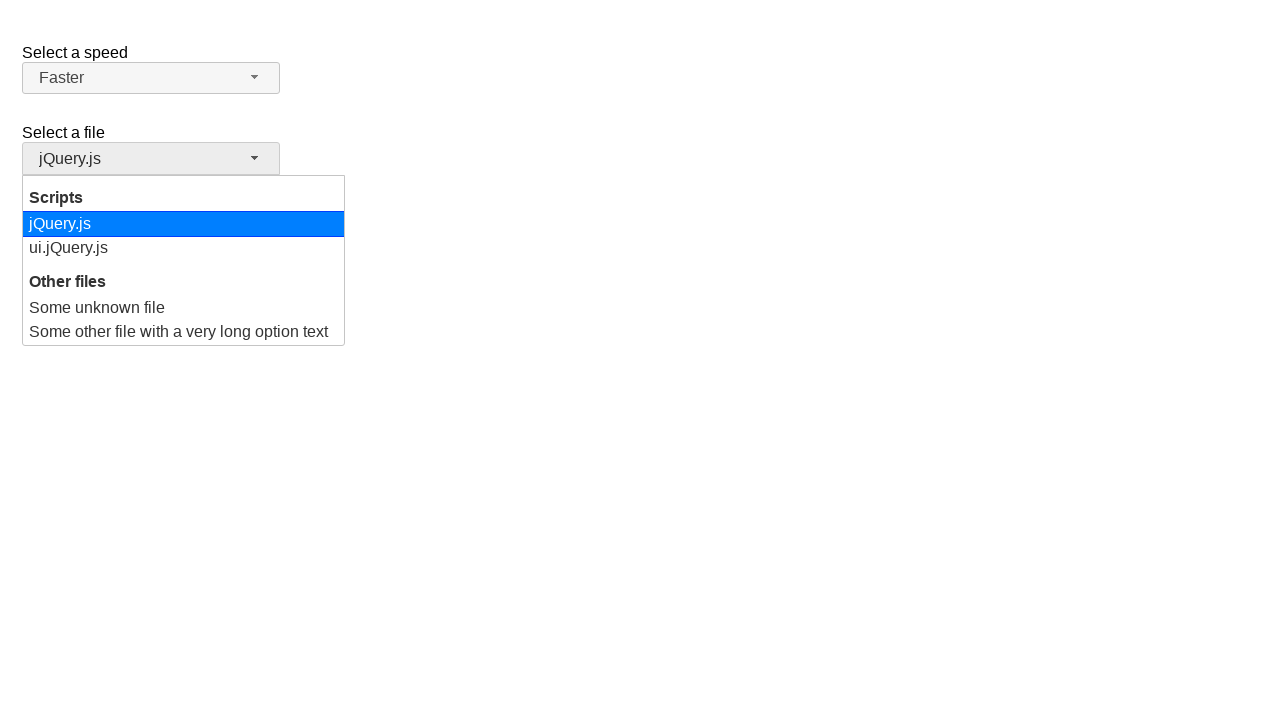

Selected 'ui.jQuery.js' from files dropdown at (184, 248) on ul#files-menu div:has-text('ui.jQuery.js')
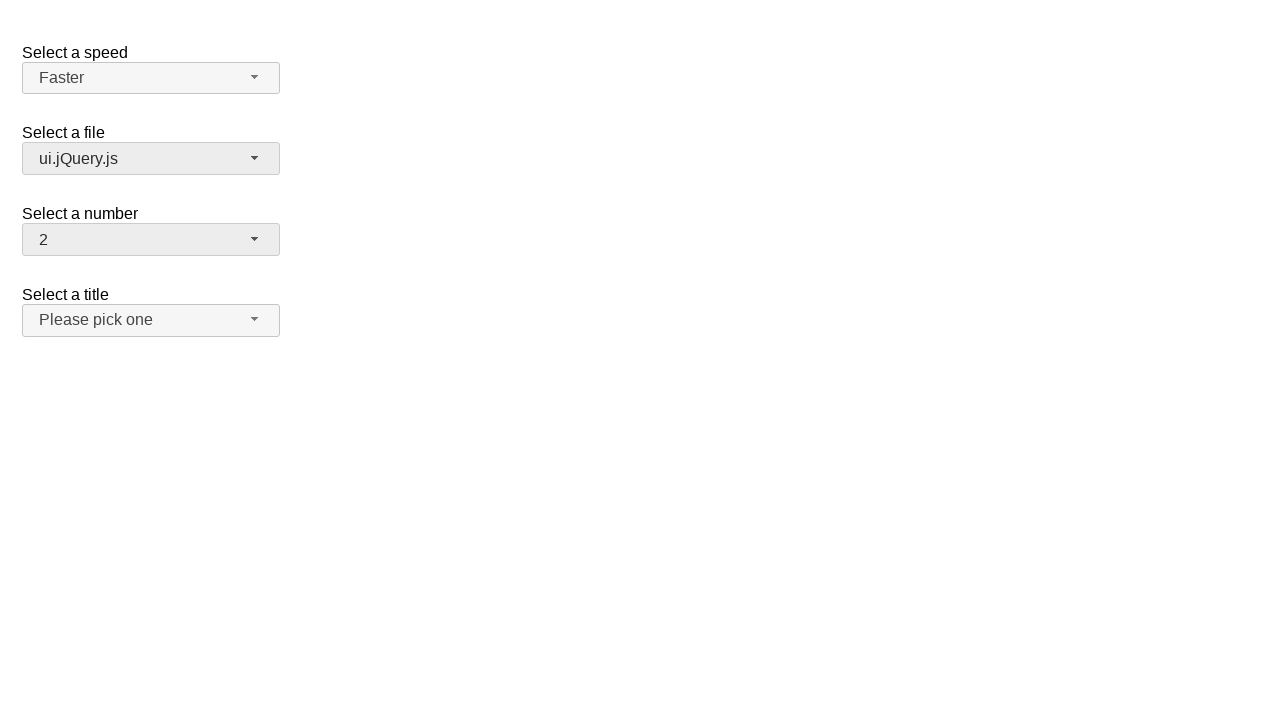

Clicked number dropdown button to open menu at (151, 240) on span#number-button
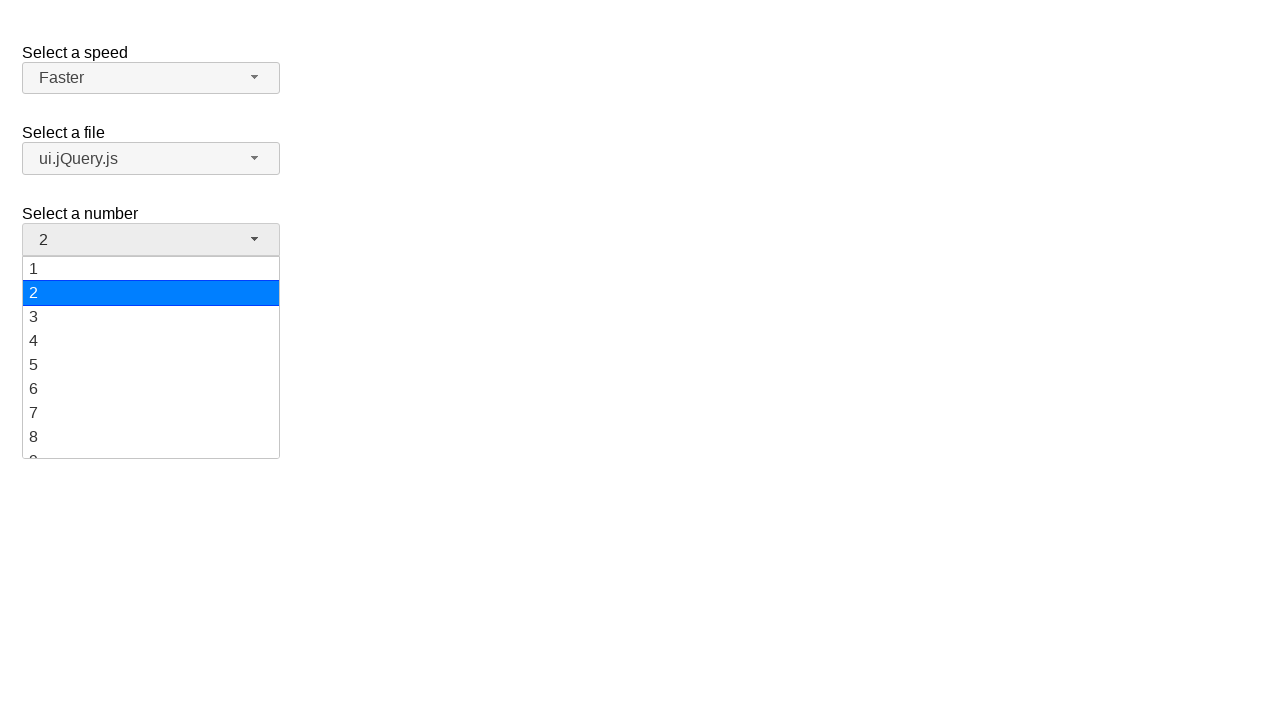

Number dropdown menu loaded
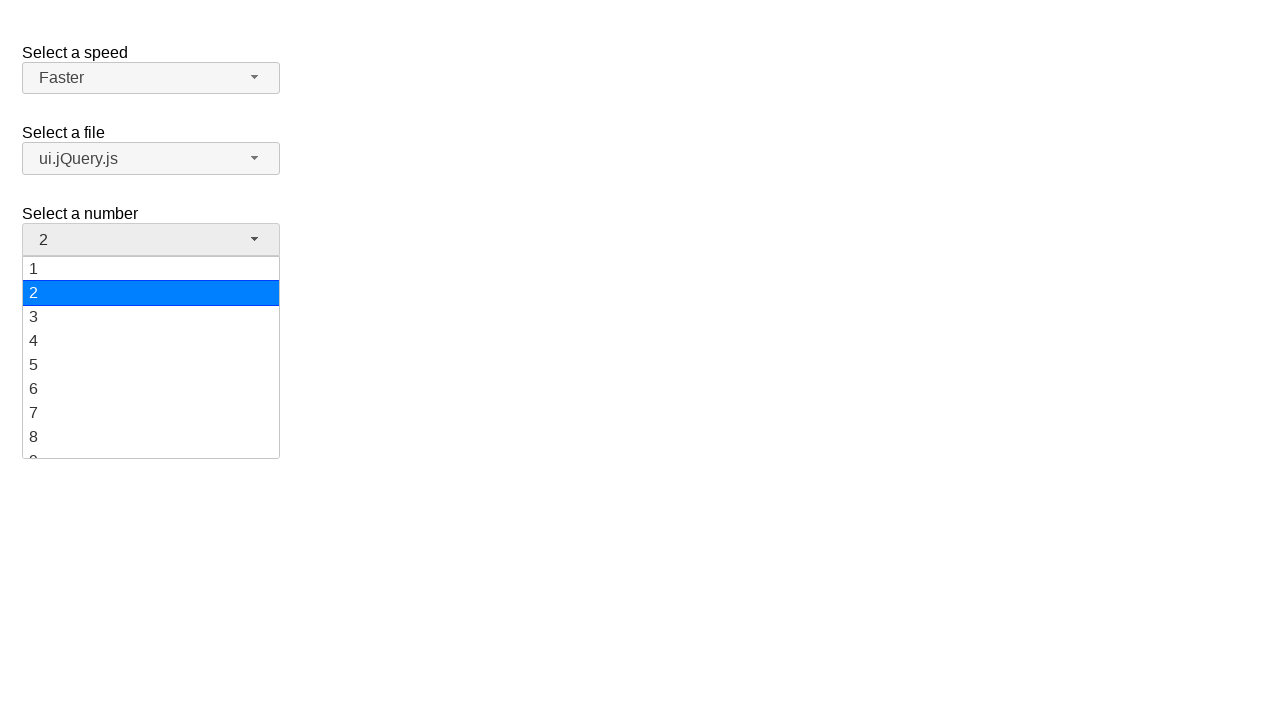

Selected '15' from number dropdown at (151, 357) on ul#number-menu div:has-text('15')
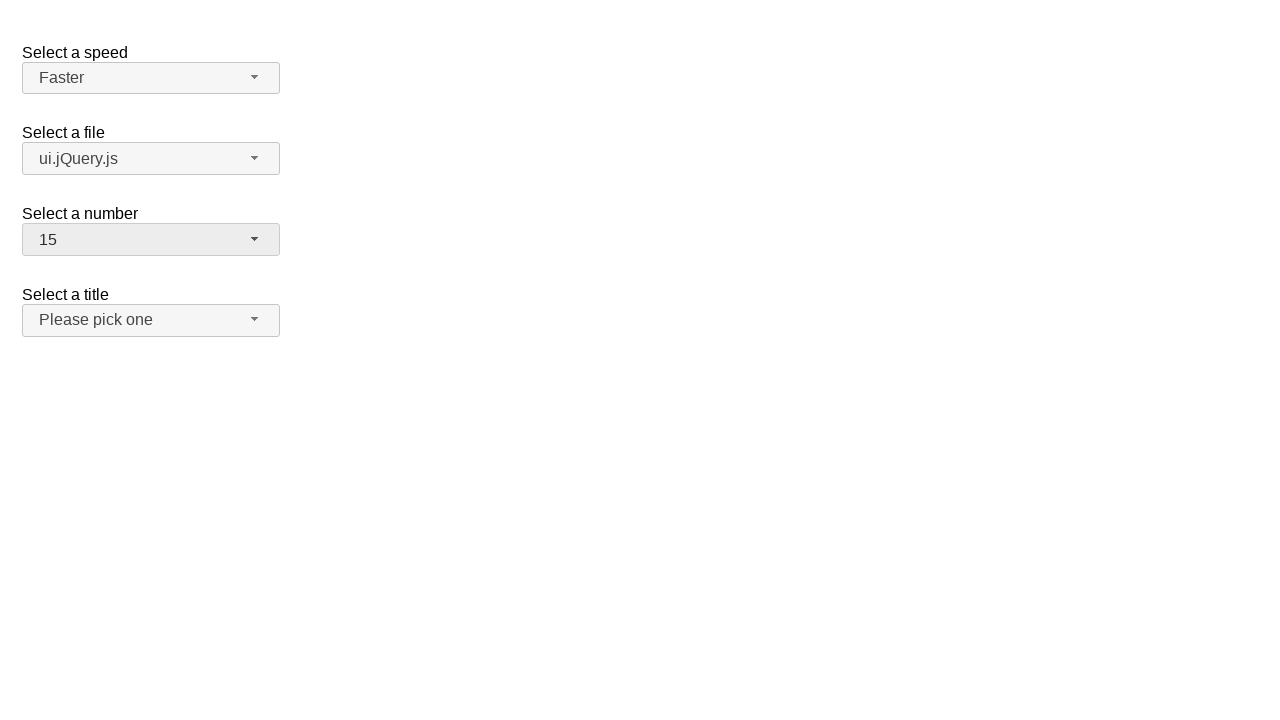

Verified speed dropdown shows 'Faster'
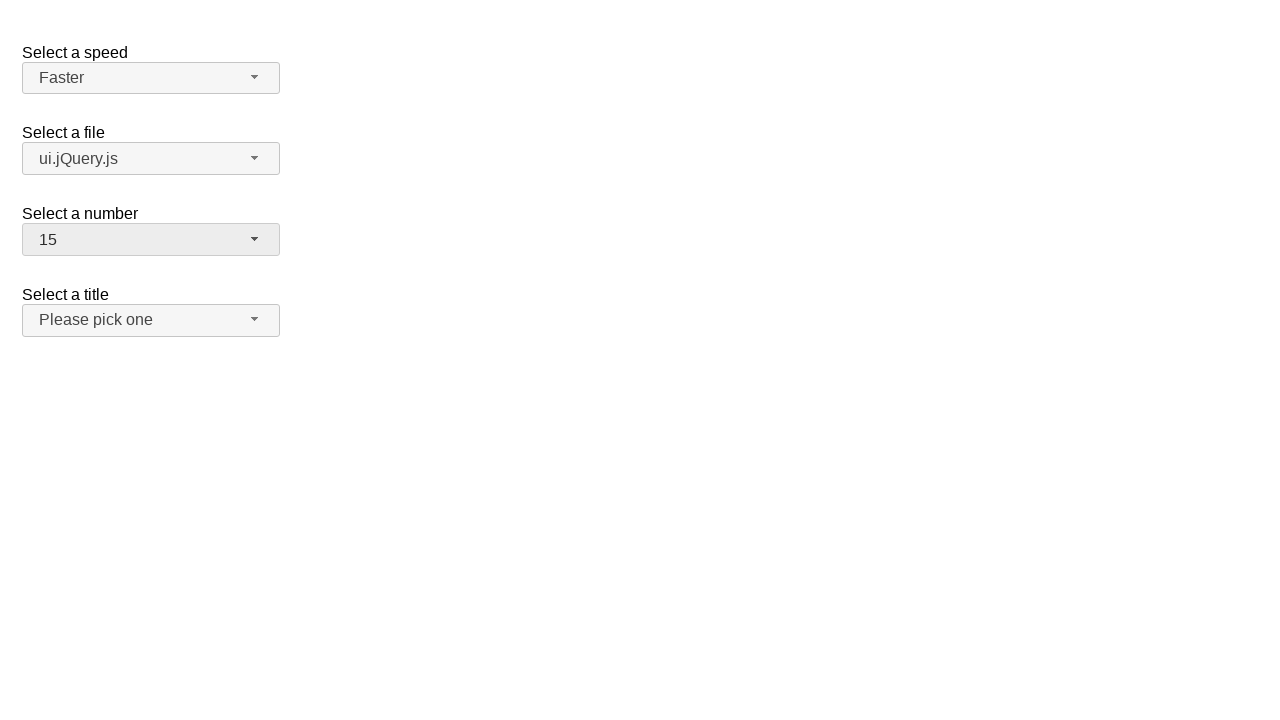

Verified files dropdown shows 'ui.jQuery.js'
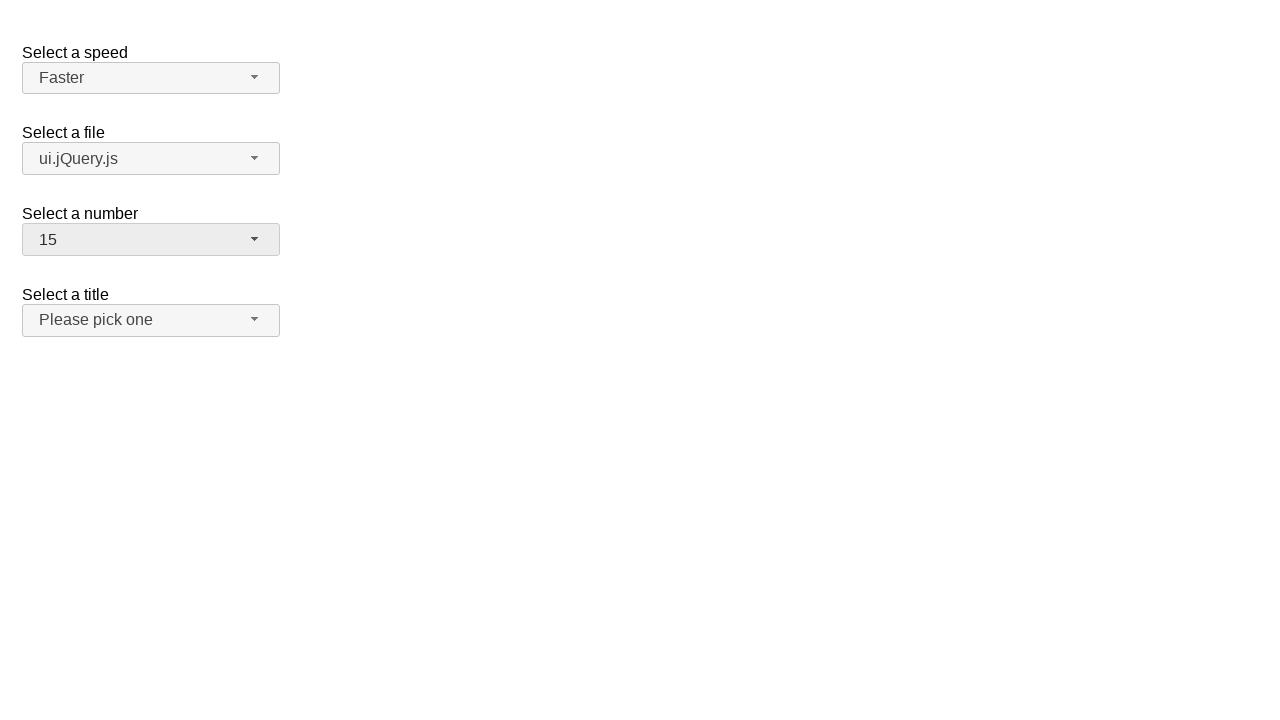

Verified number dropdown shows '15'
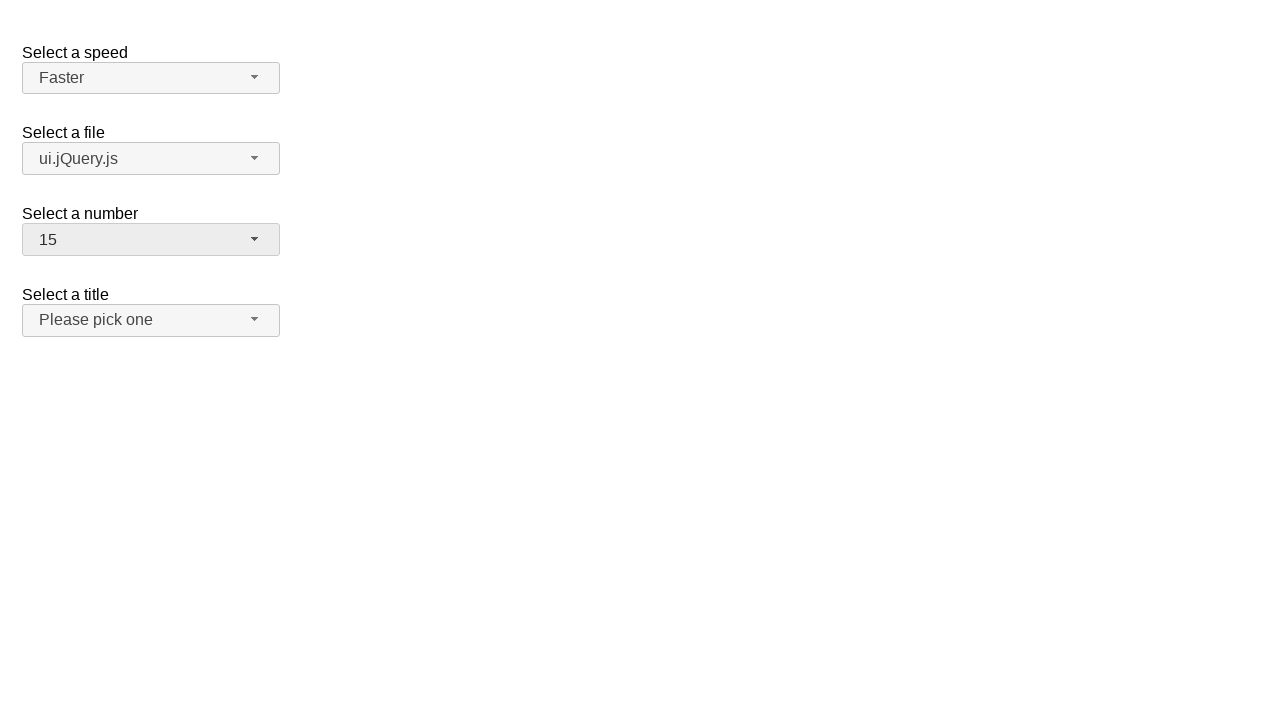

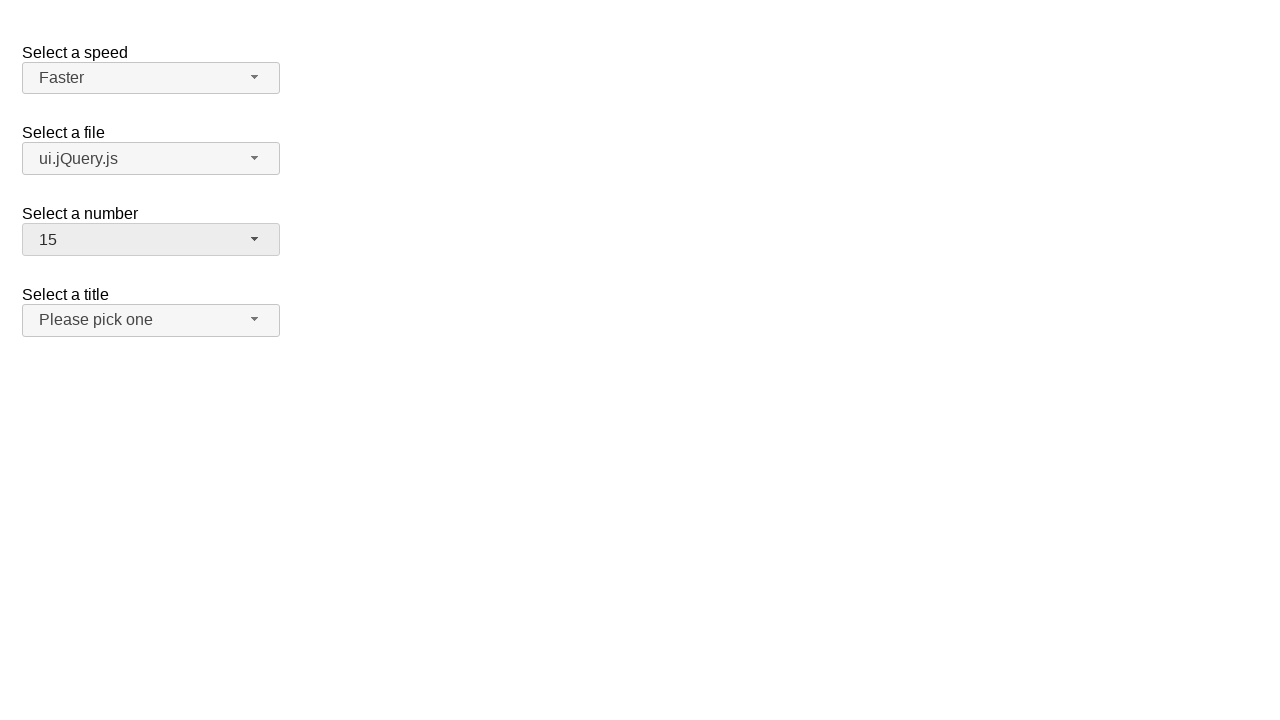